Navigates to the Rahul Shetty Academy homepage and verifies the page loads by checking the title and URL are accessible.

Starting URL: https://rahulshettyacademy.com/

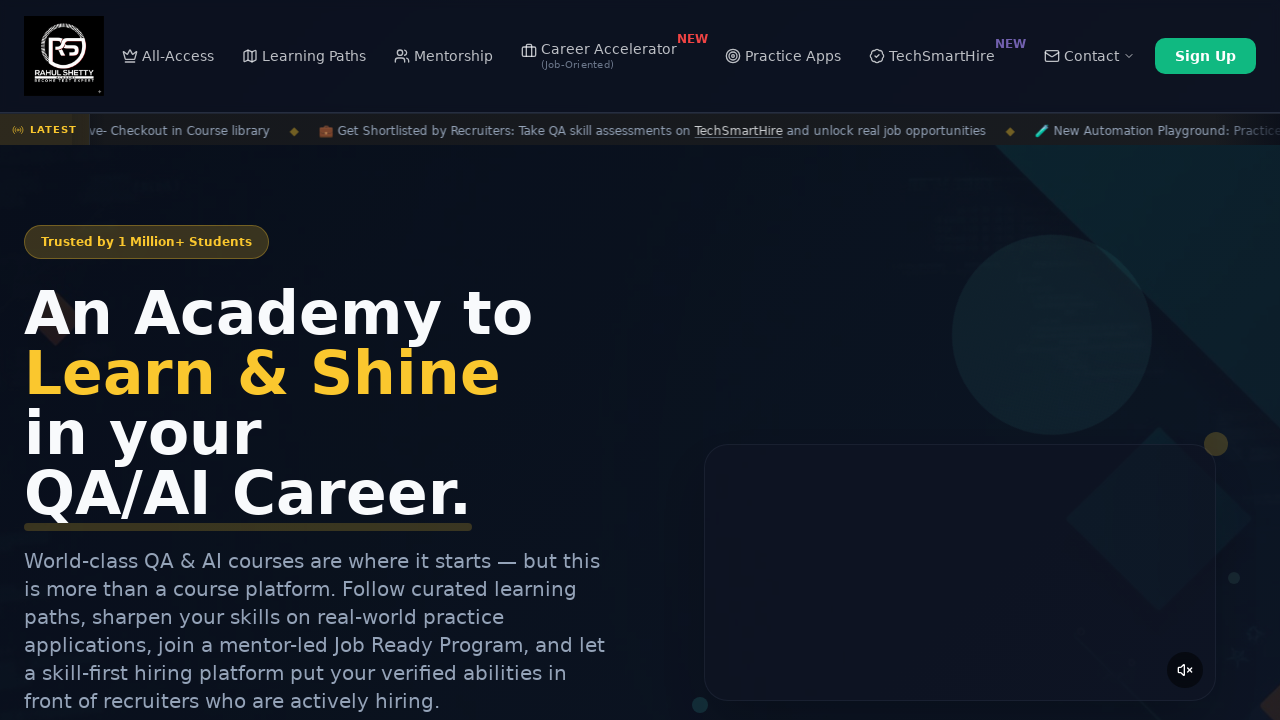

Waited for page to load (domcontentloaded state)
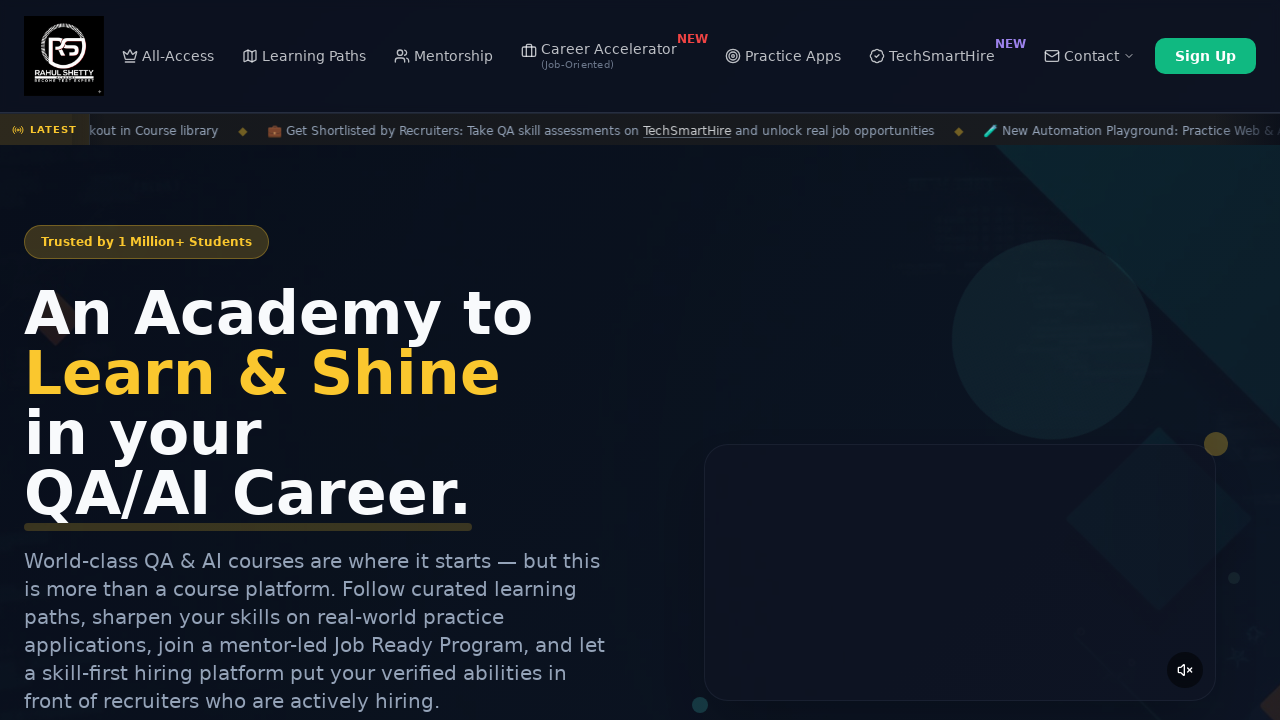

Retrieved page title: Rahul Shetty Academy | QA Automation, Playwright, AI Testing & Online Training
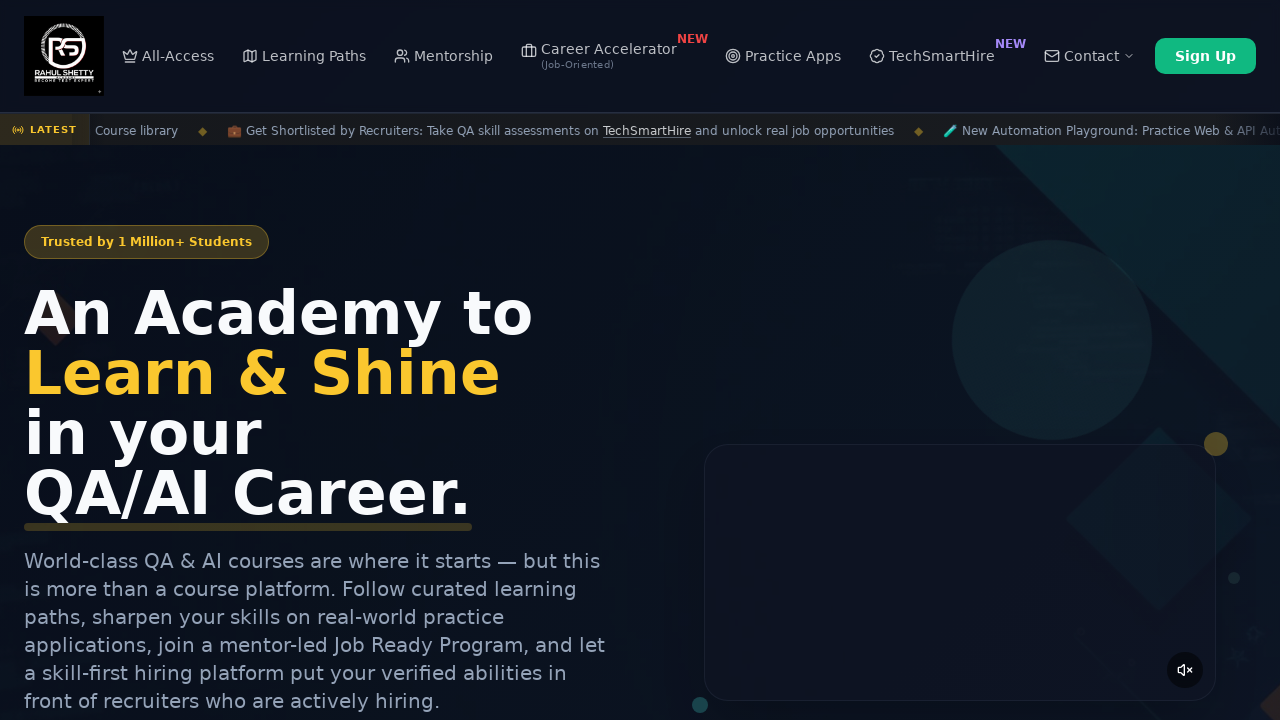

Retrieved current URL: https://rahulshettyacademy.com/
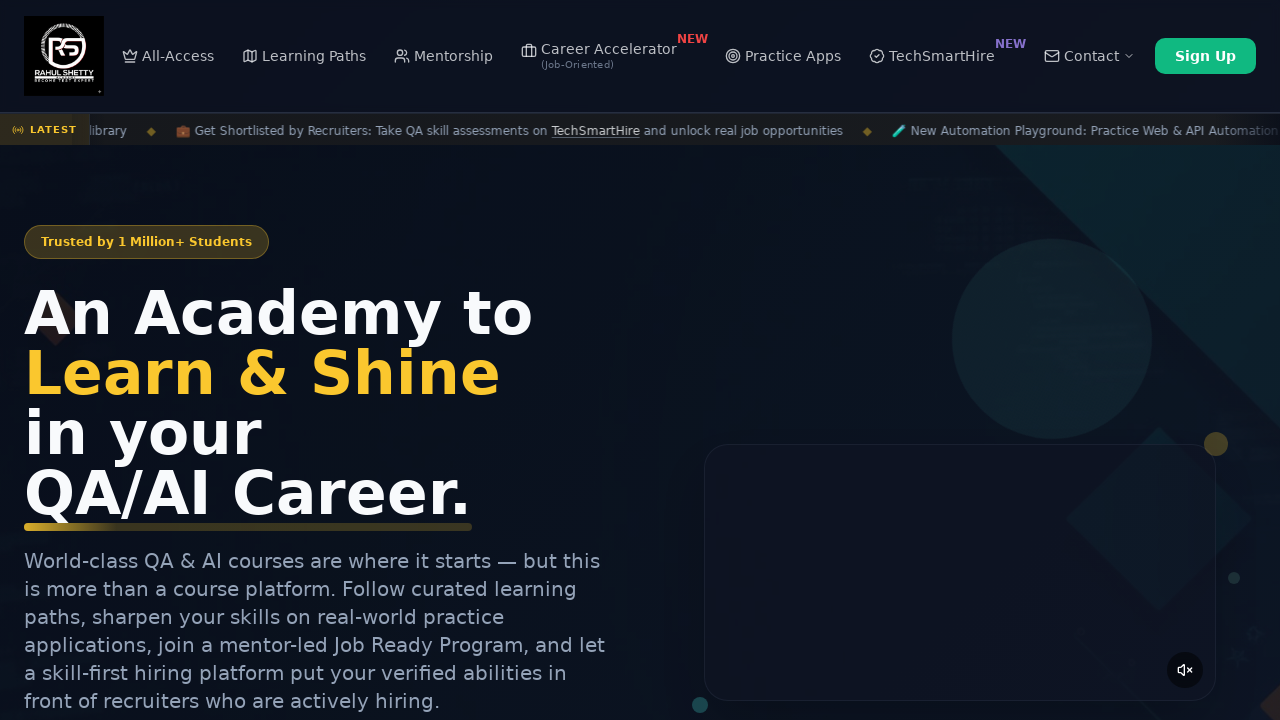

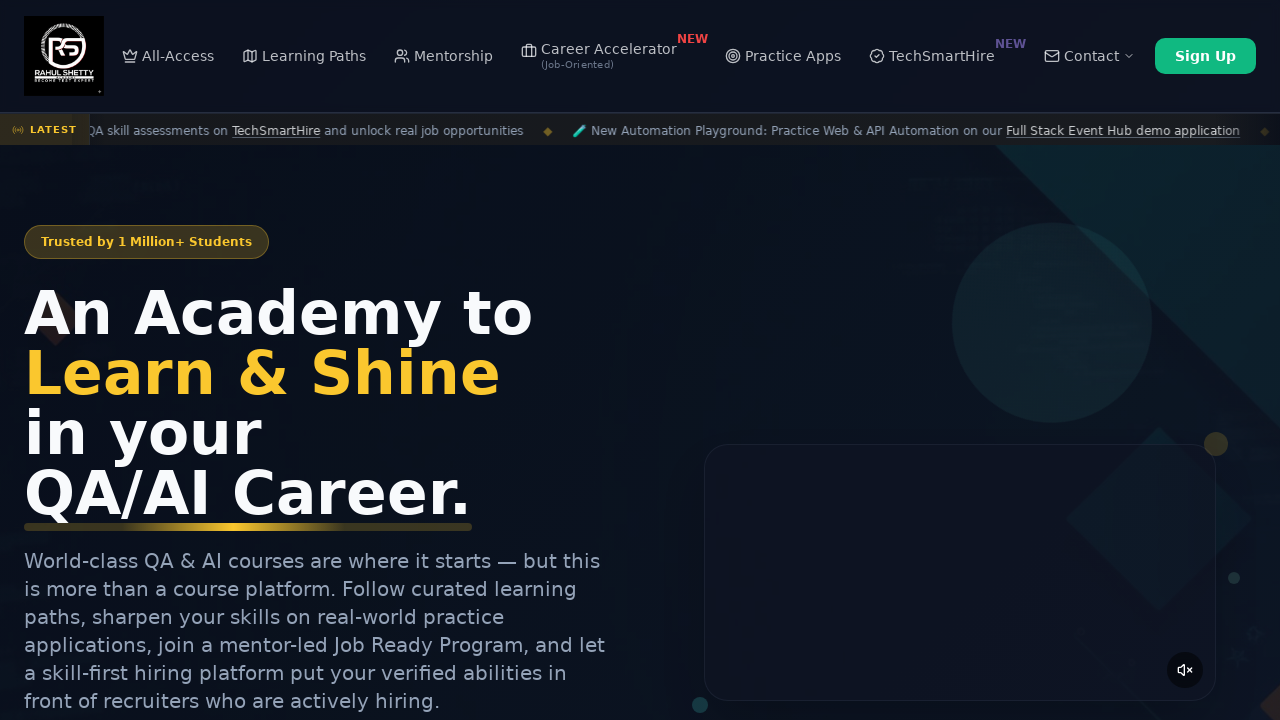